Tests implicit wait functionality by clicking a verify button and checking that a success message appears on the page

Starting URL: http://suninjuly.github.io/wait1.html

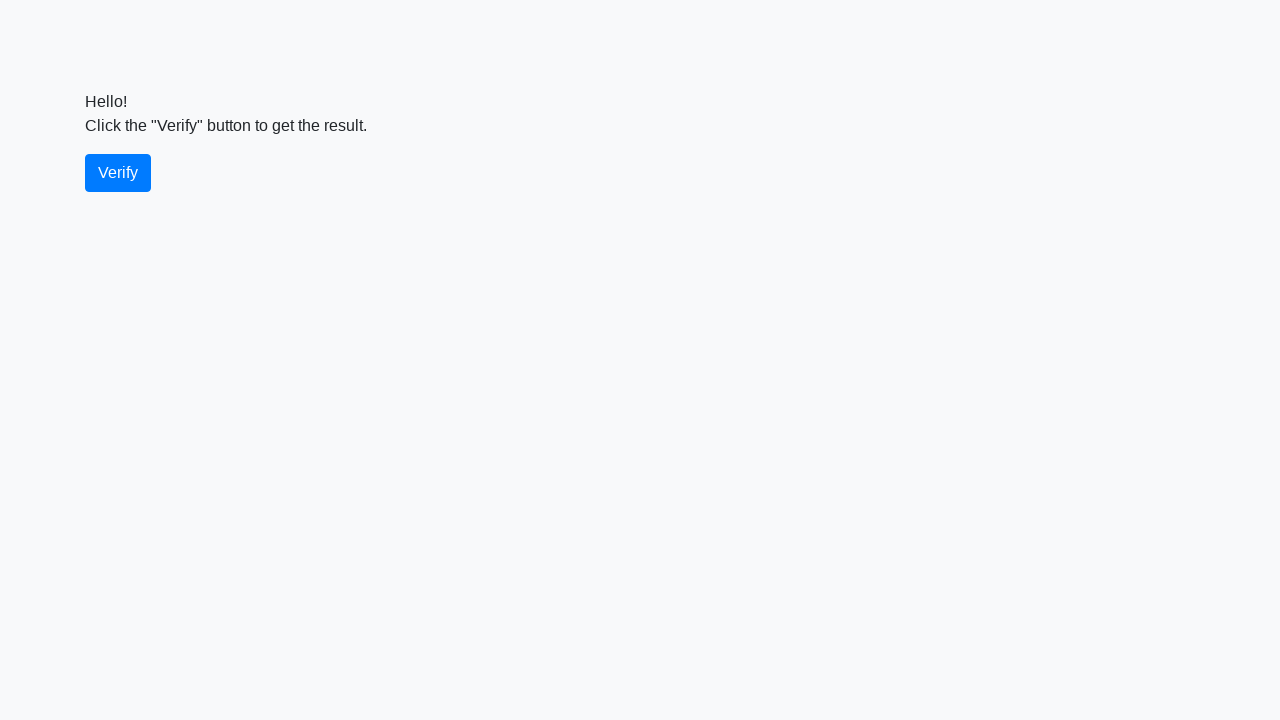

Clicked the verify button at (118, 173) on #verify
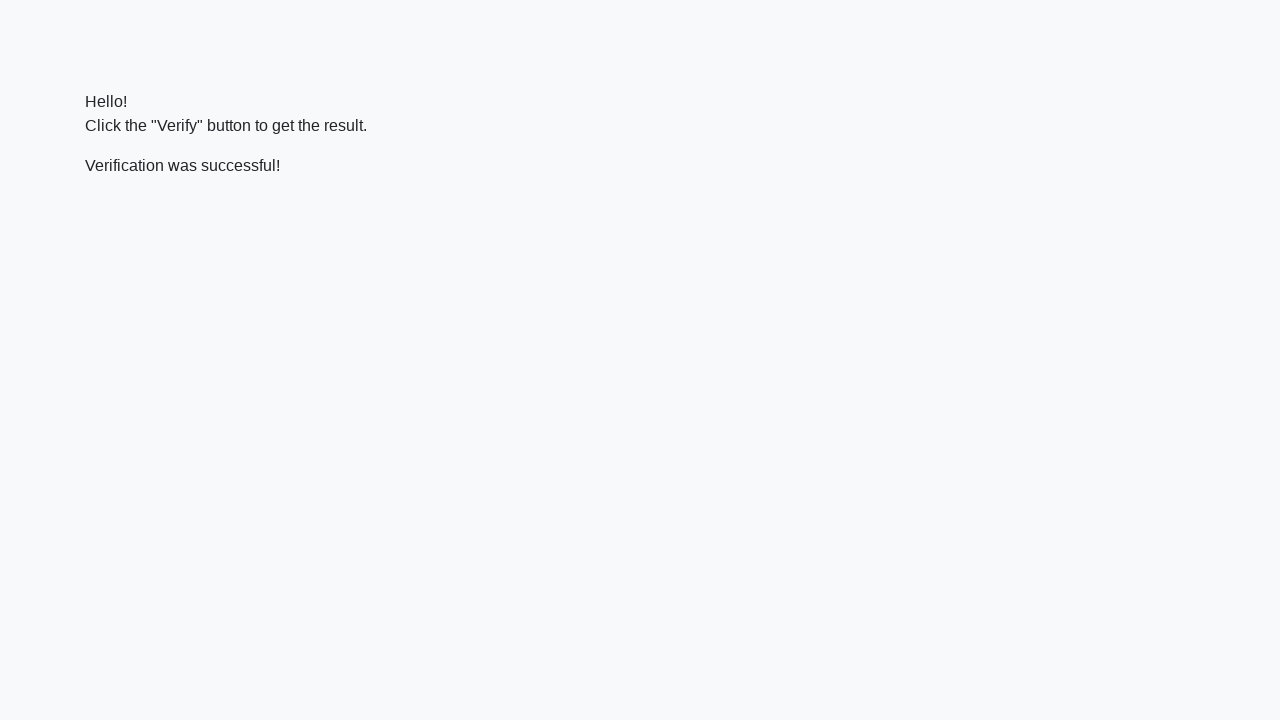

Success message element appeared on the page
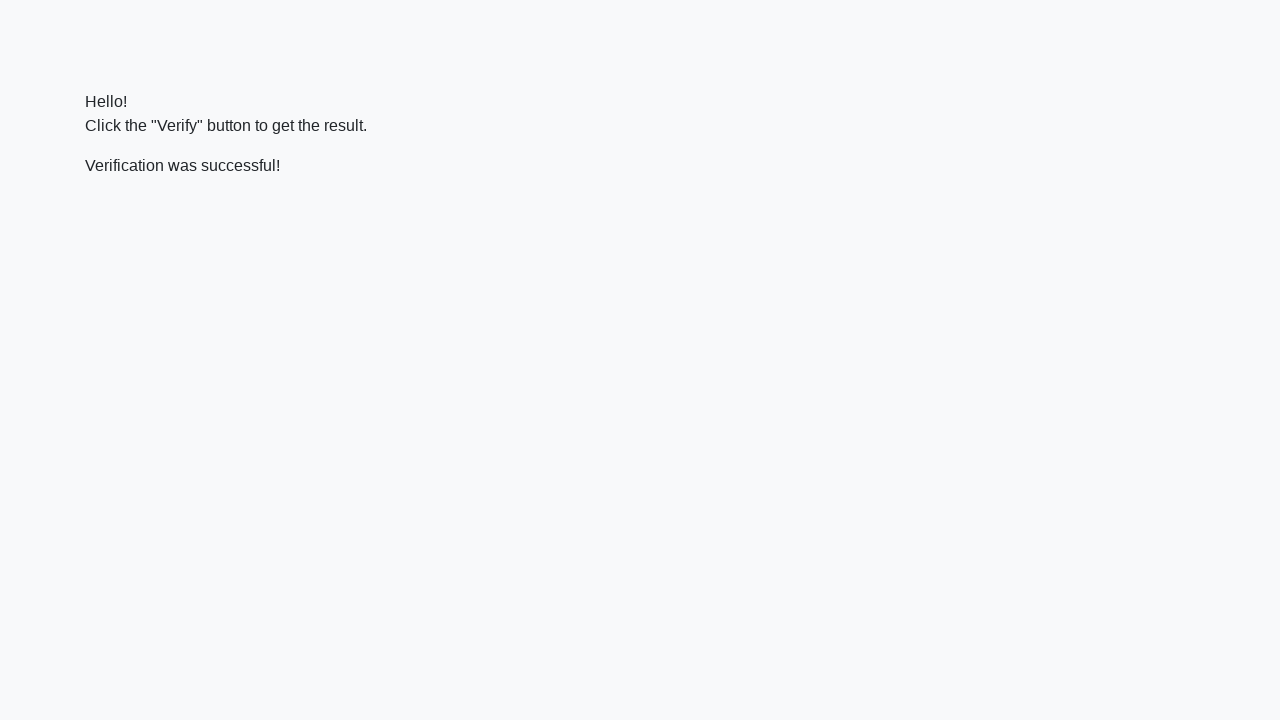

Verified that success message contains 'successful'
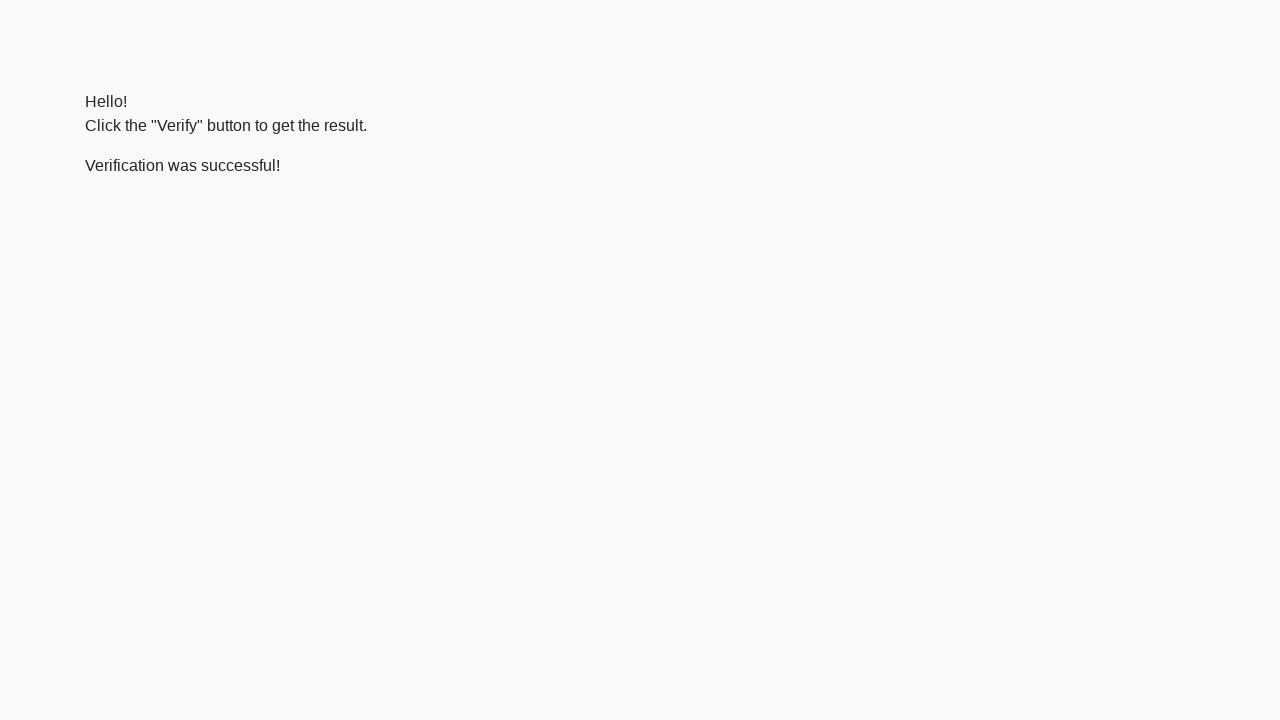

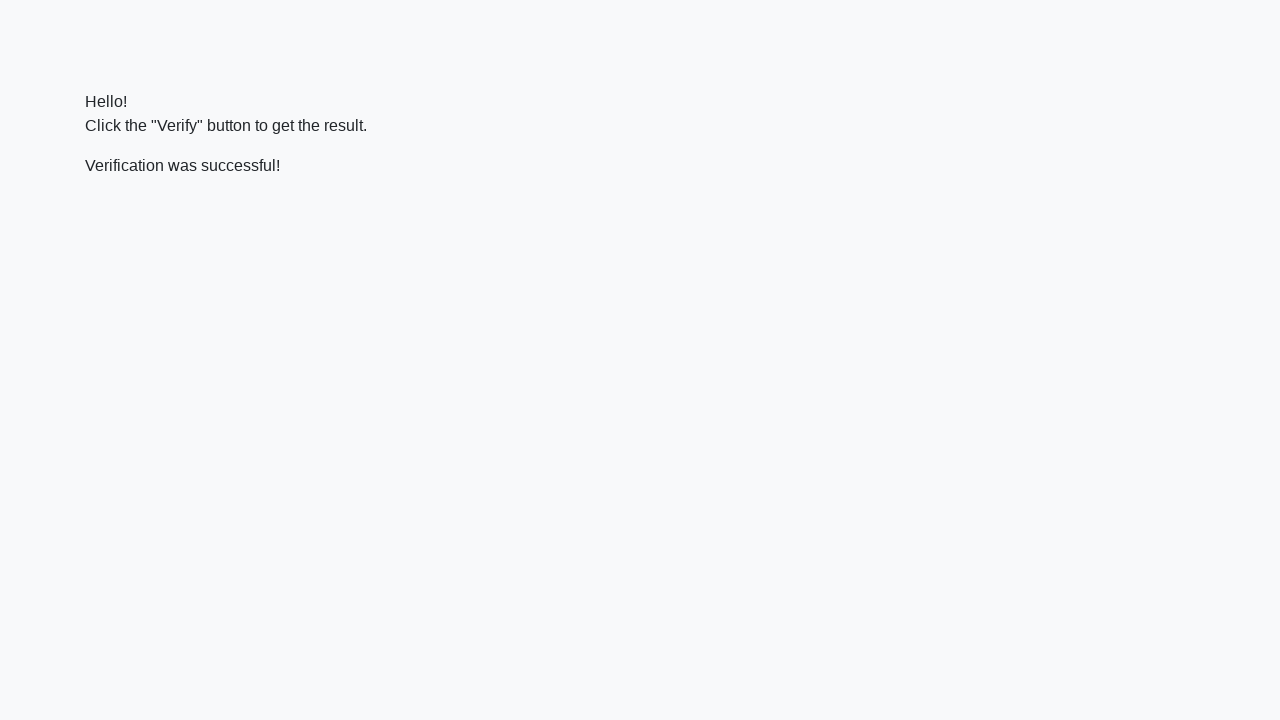